Tests browser navigation functionality by visiting two URLs and using browser back and forward navigation controls.

Starting URL: http://mylagrolara.1wayit.com/

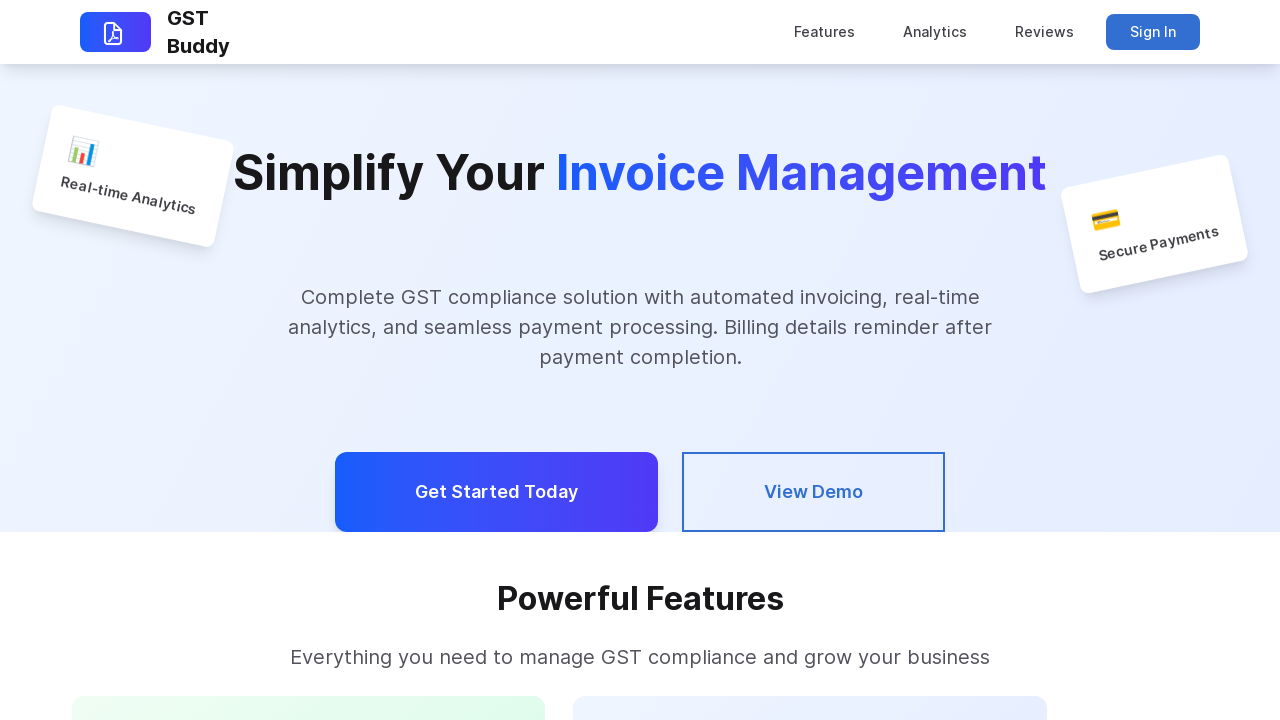

Navigated to login page at http://casemgt.1wayit.com/#/login
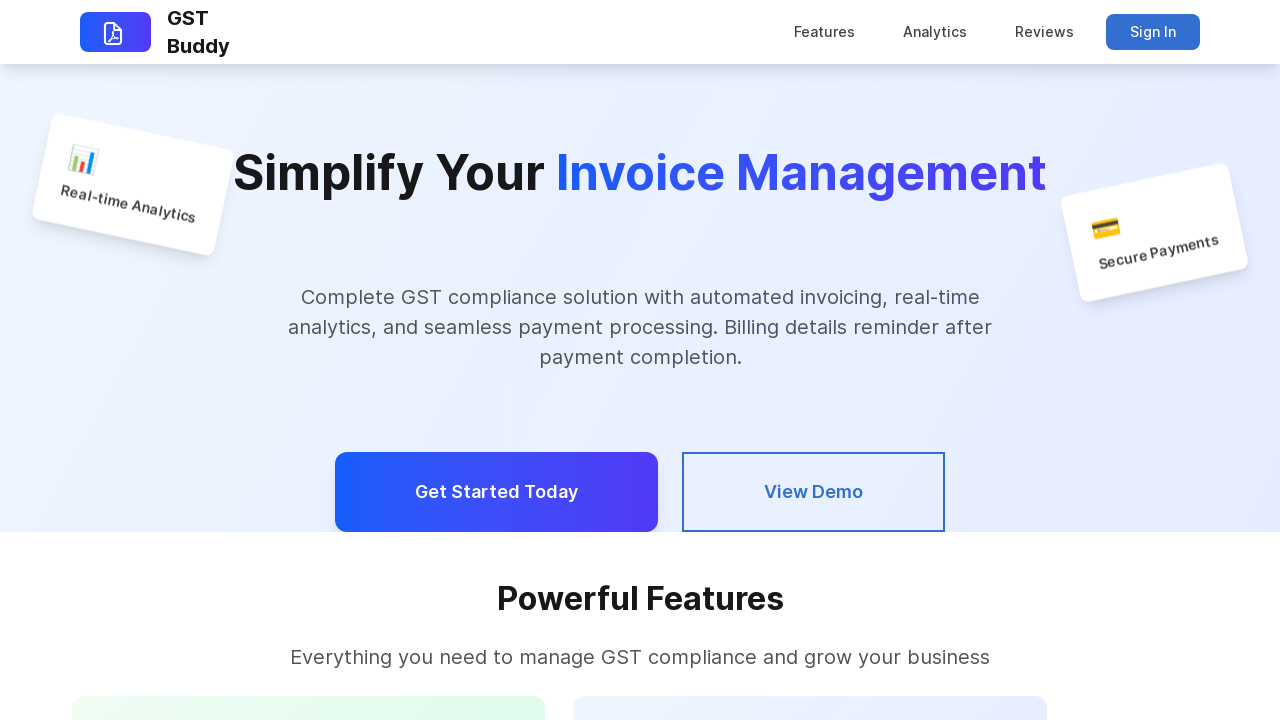

Waited for login page to load (domcontentloaded state)
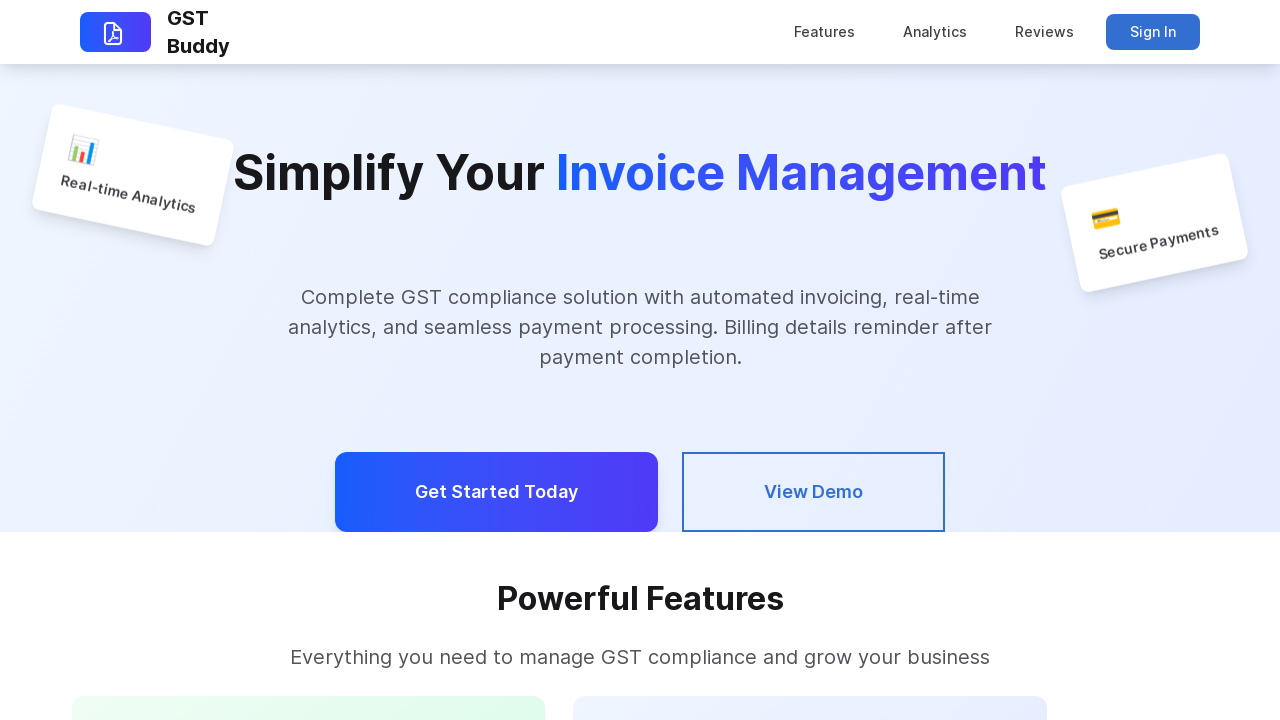

Navigated back to previous page using browser back button
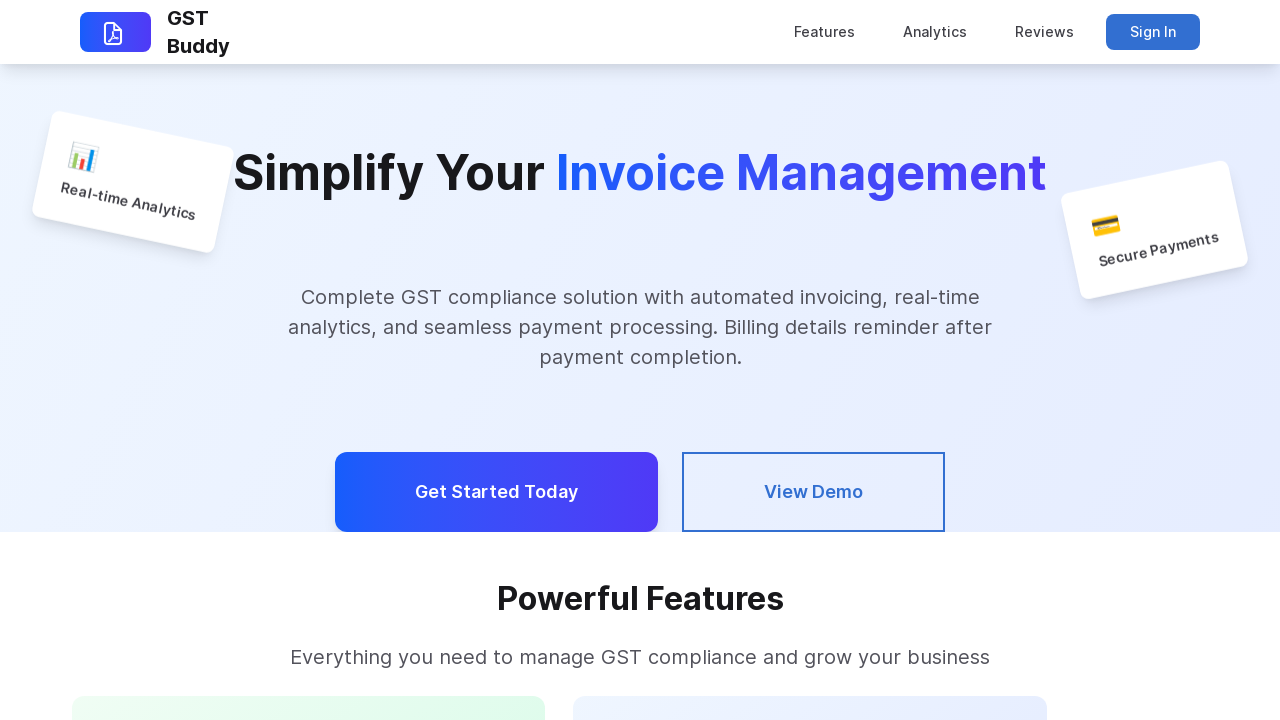

Waited for previous page to load (domcontentloaded state)
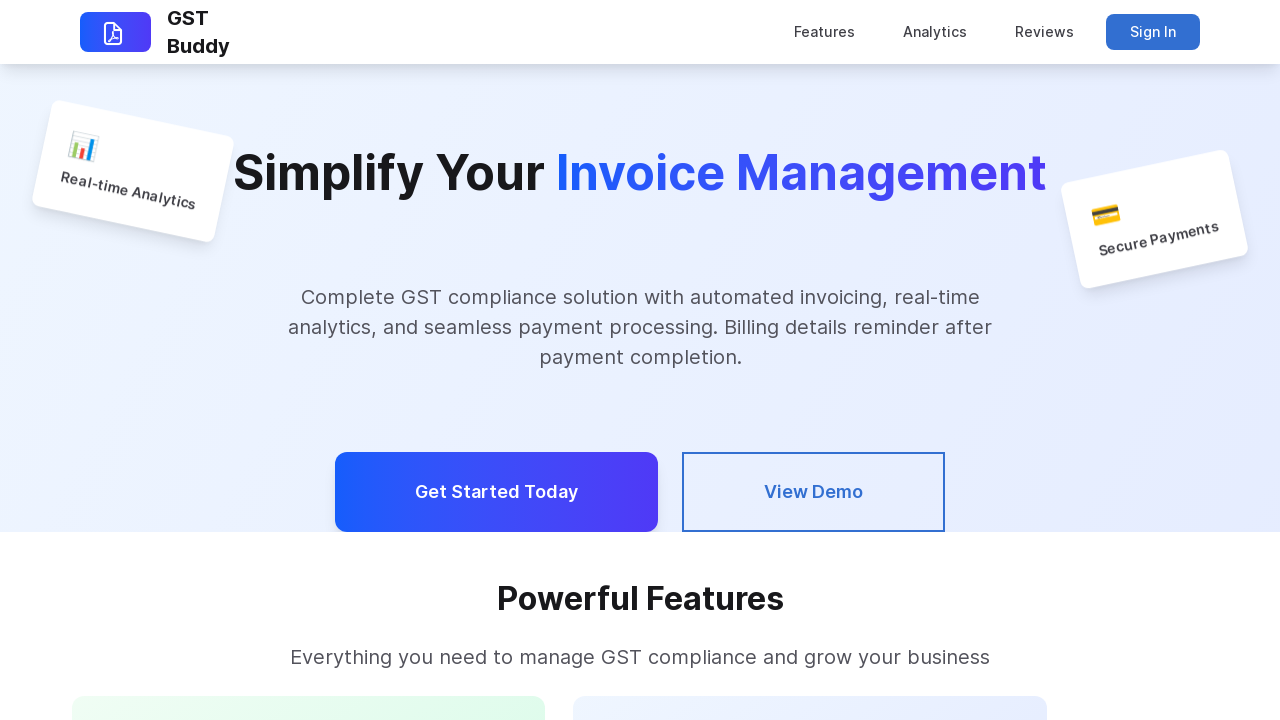

Navigated forward to login page using browser forward button
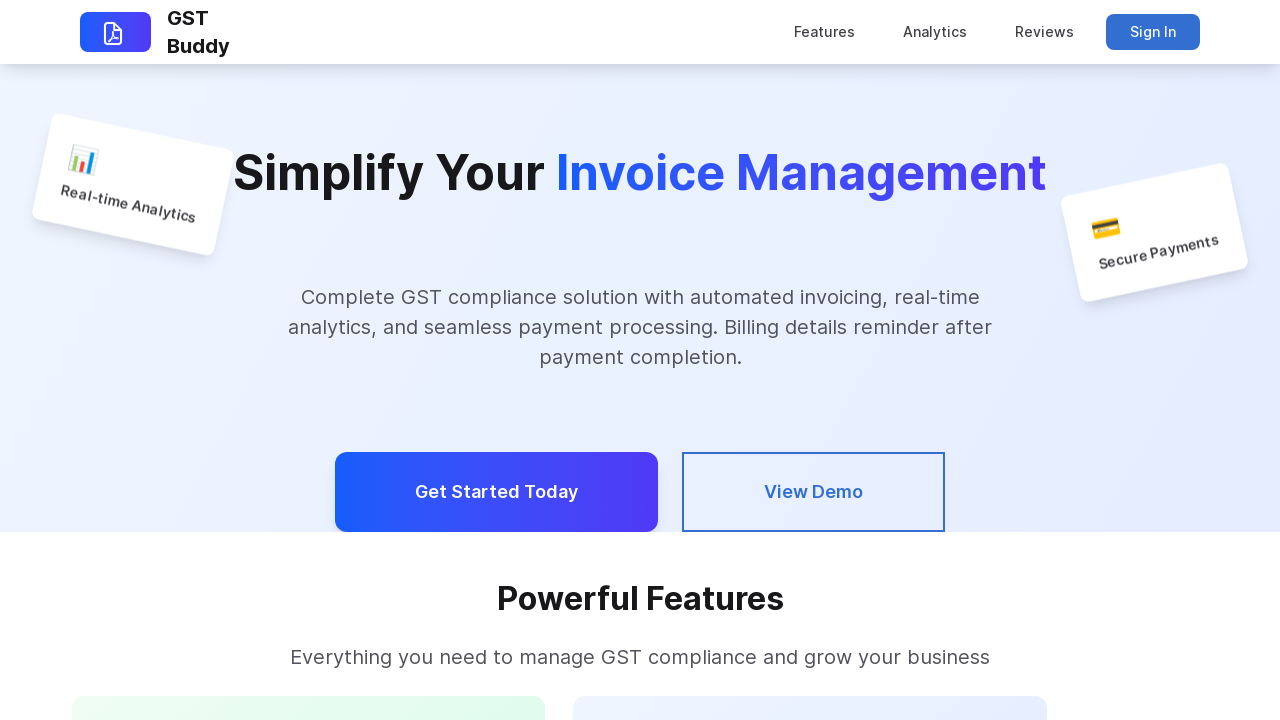

Waited for login page to load again (domcontentloaded state)
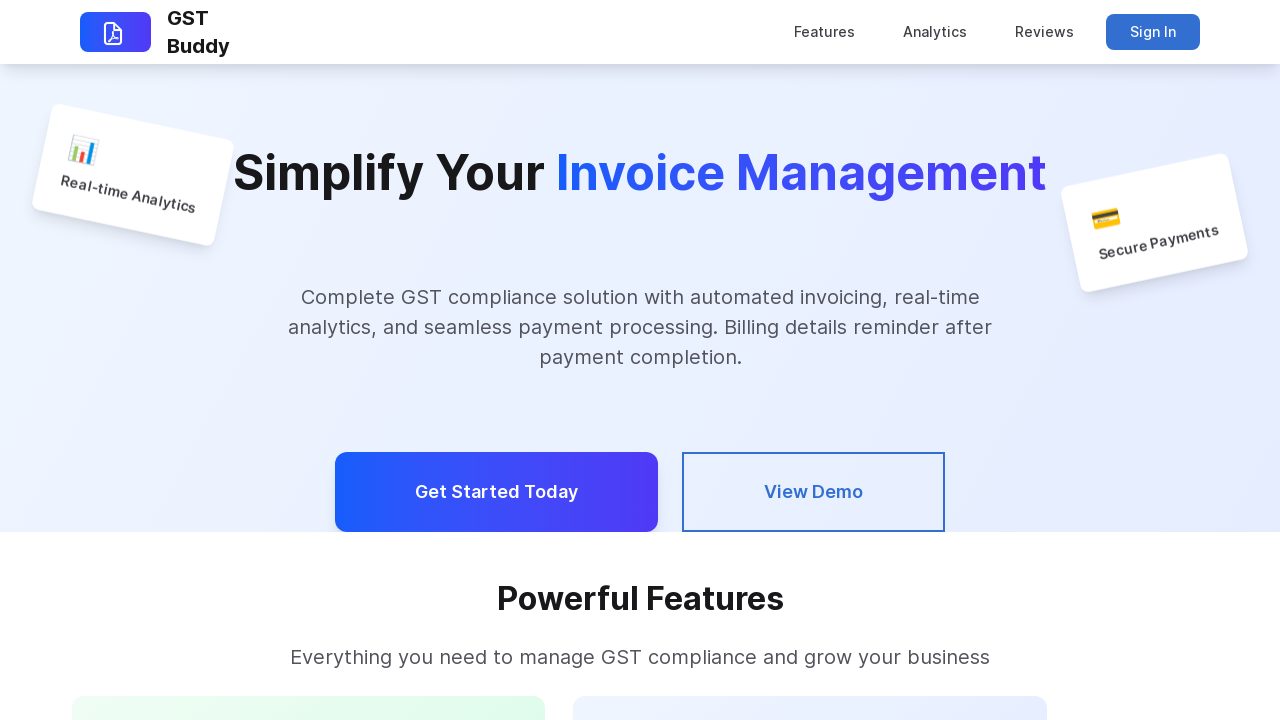

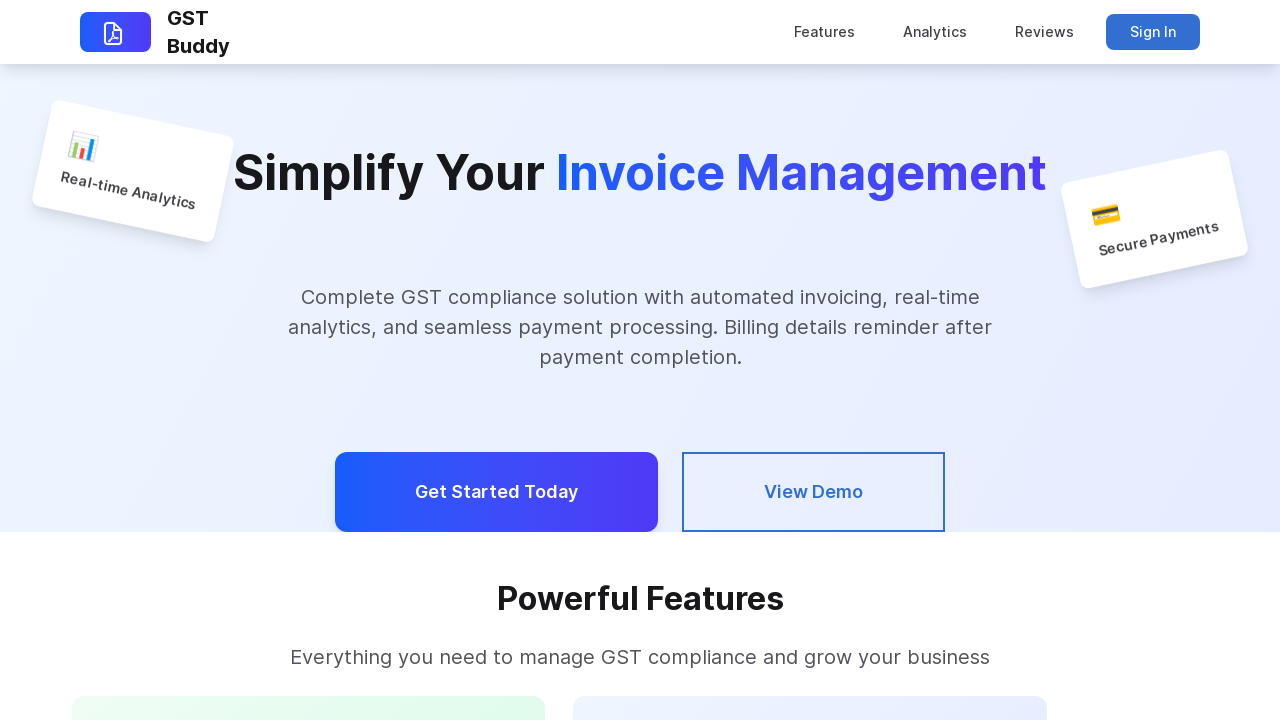